Clicks the Log in link and verifies it navigates to the login page

Starting URL: https://cannatrader-frontend.vercel.app/home

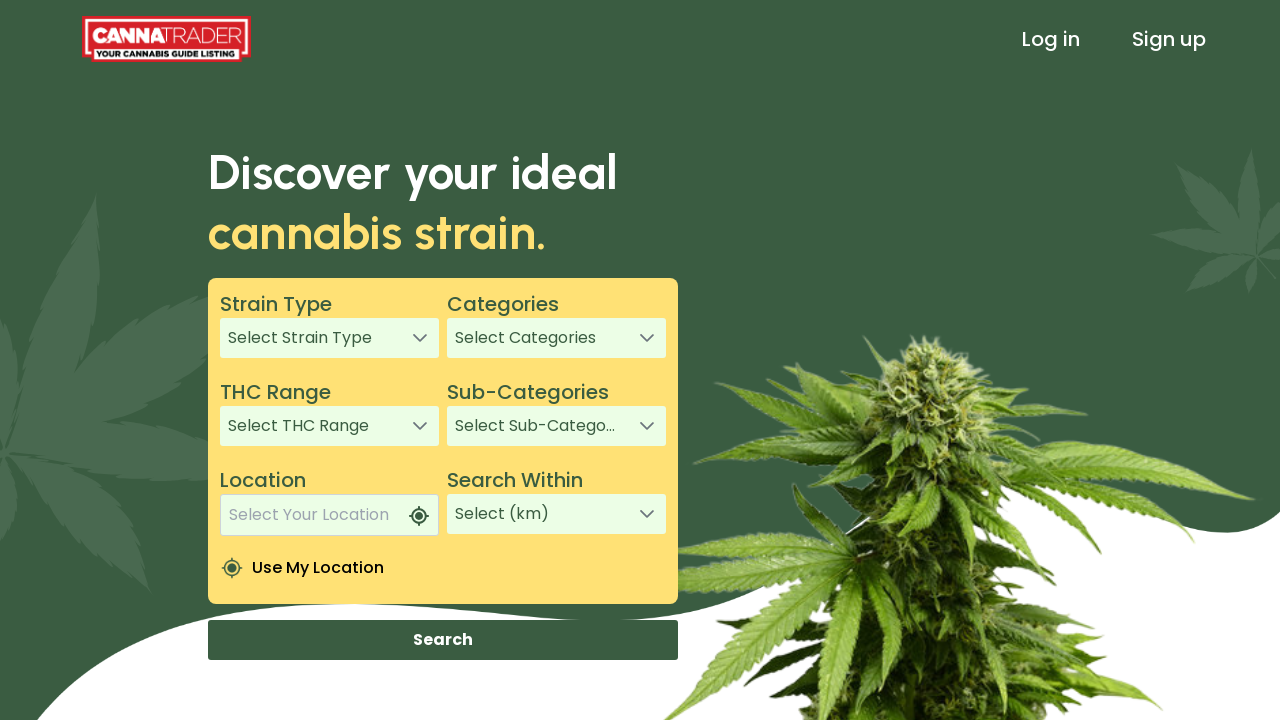

Clicked the Log in link at (1051, 39) on text=Log in
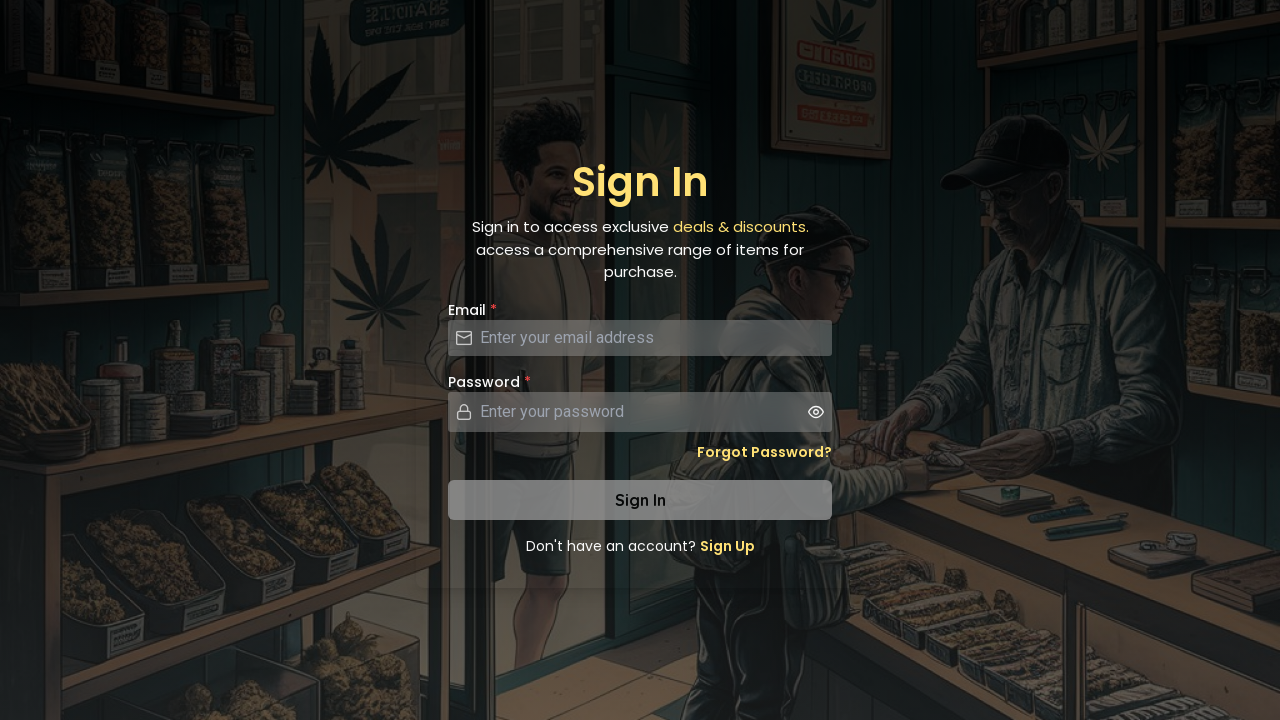

Navigated to login page at https://cannatrader-frontend.vercel.app/login
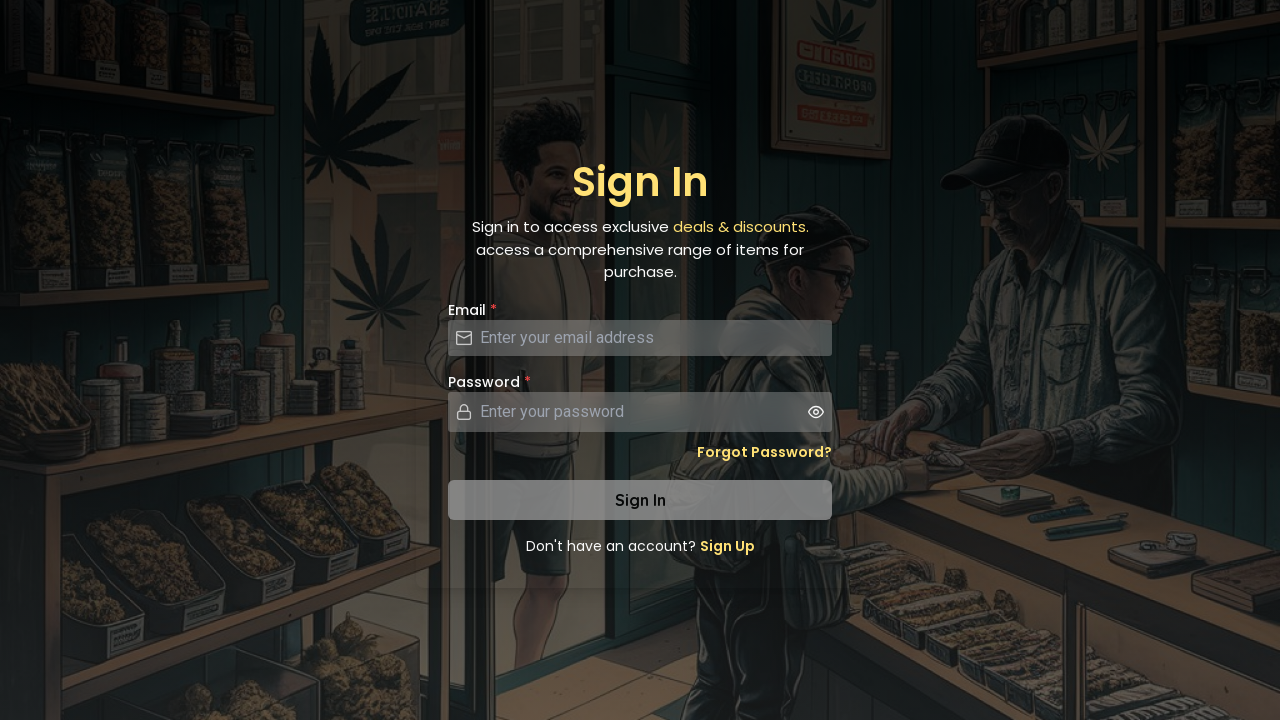

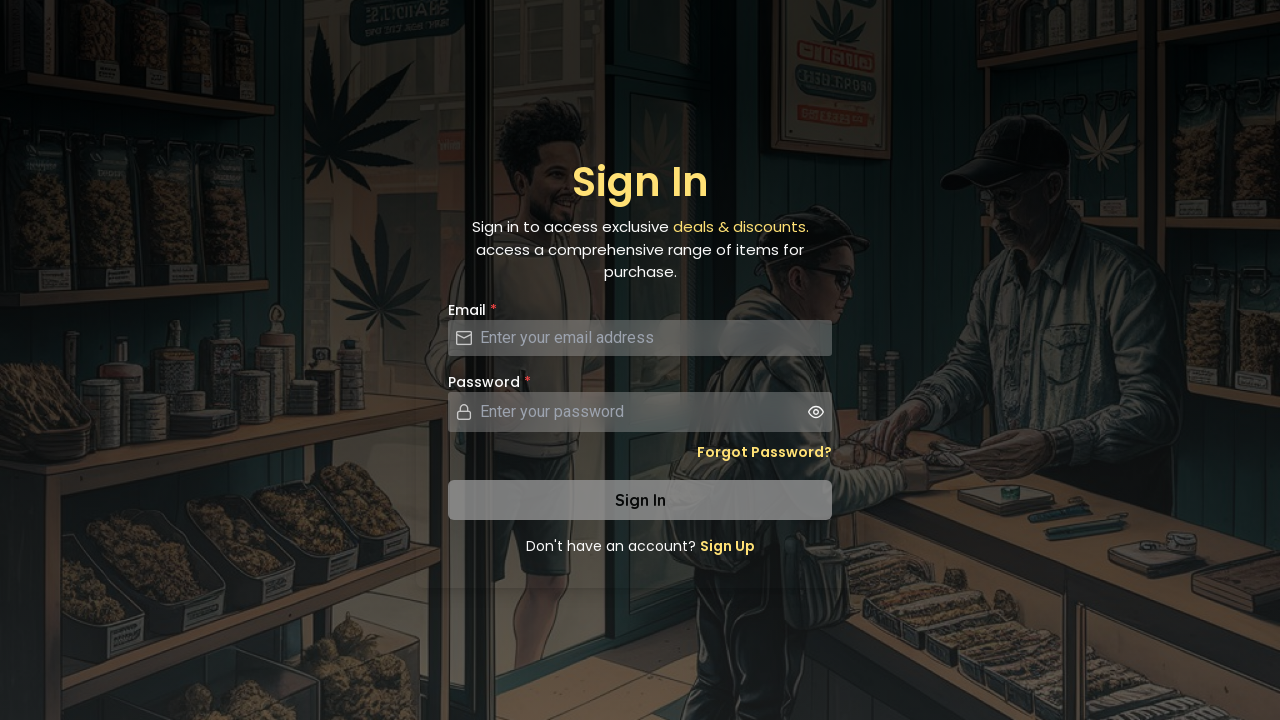